Tests opening a link in a new tab using keyboard shortcuts on a redirect testing page

Starting URL: https://practice.expandtesting.com/redirector

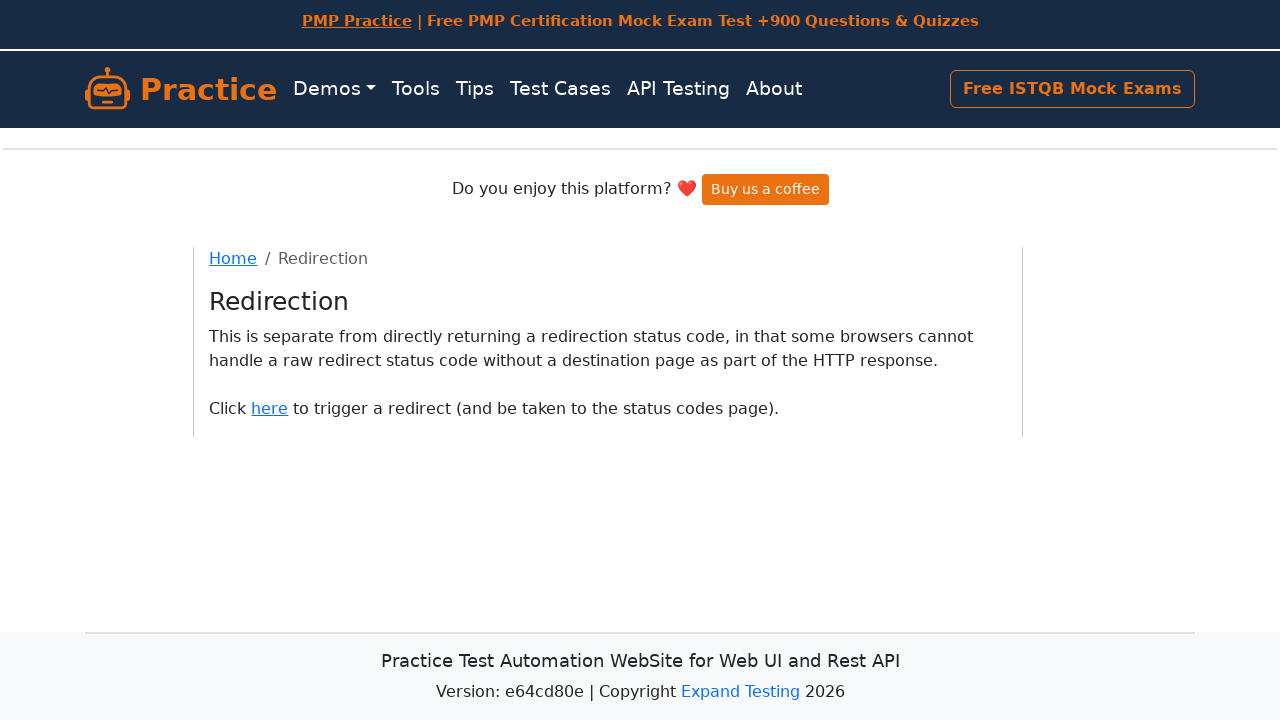

Located the redirect link element
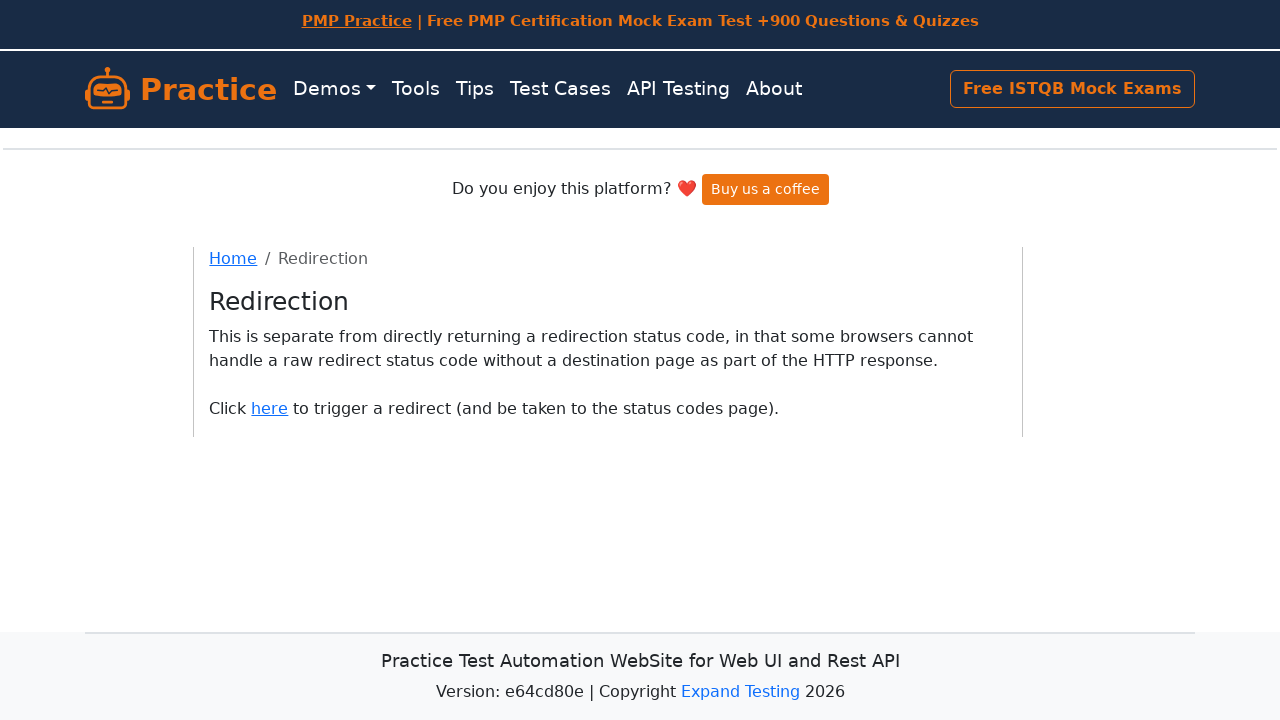

Clicked redirect link with modifier key to open in new tab at (270, 408) on #redirect
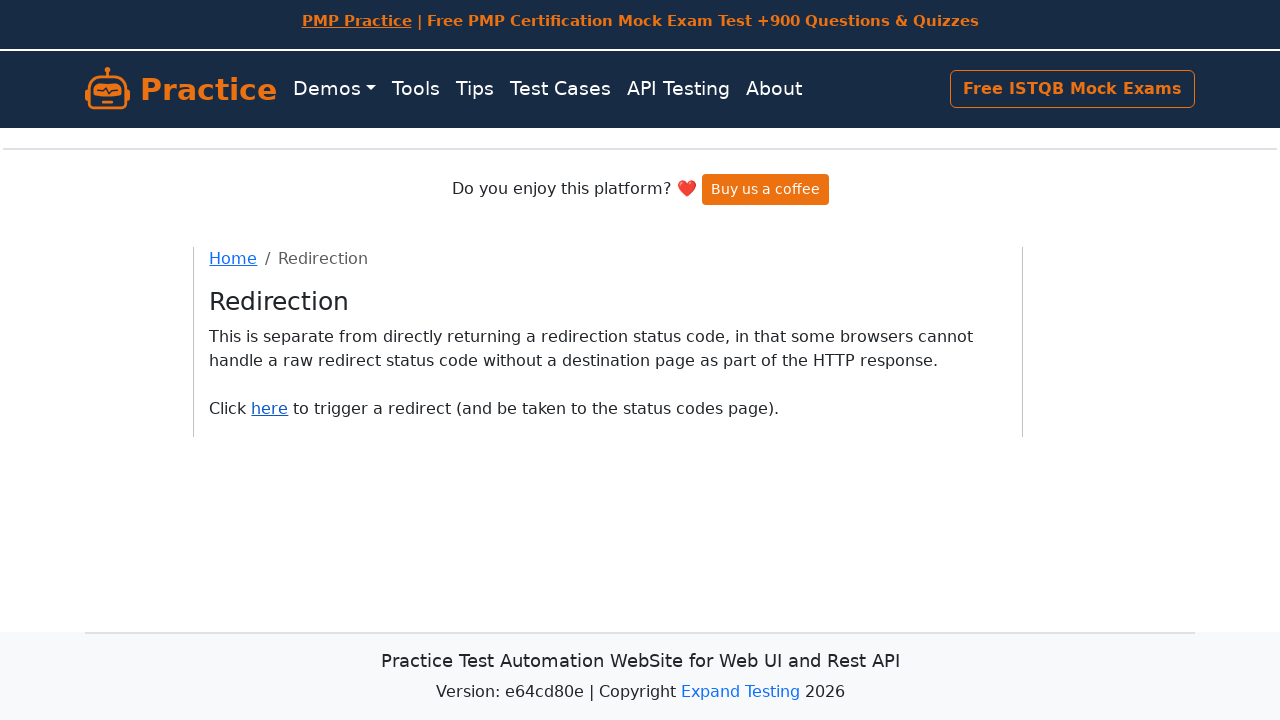

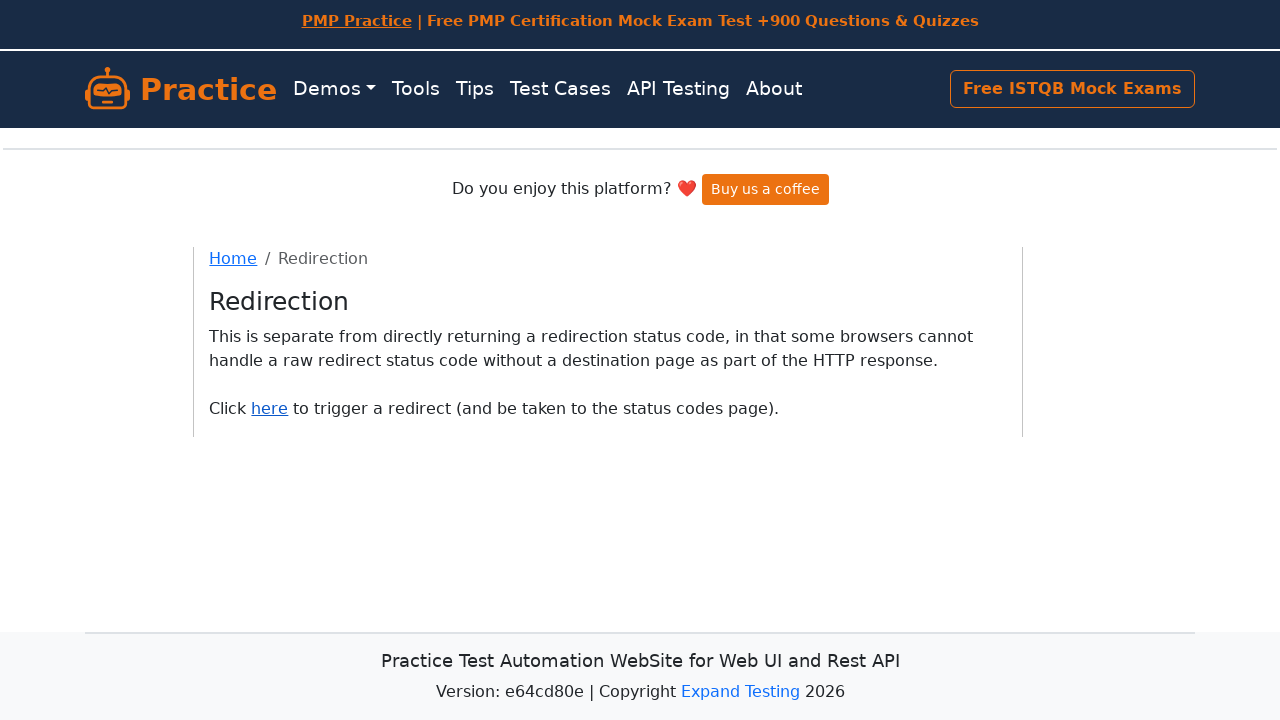